Tests autocomplete functionality by typing a partial string into an autocomplete input field and navigating through suggestions using keyboard arrow keys

Starting URL: http://qaclickacademy.com/practice.php

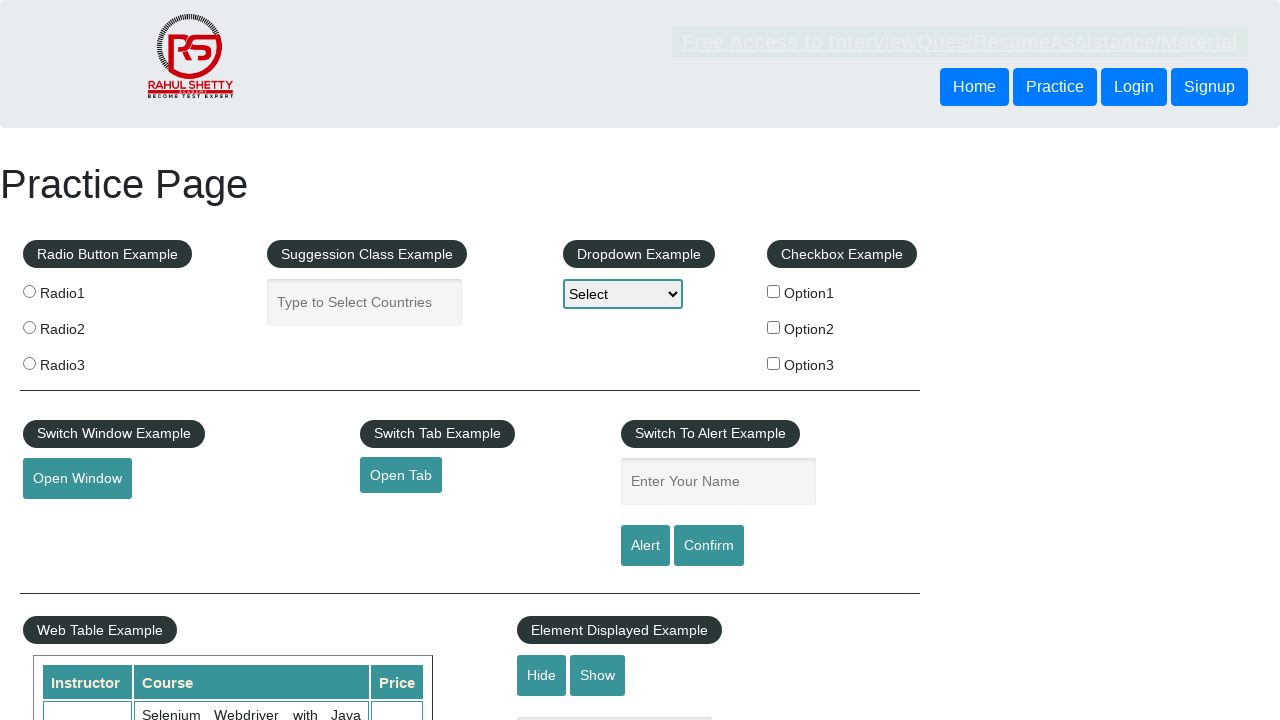

Filled autocomplete field with 'ind' on #autocomplete
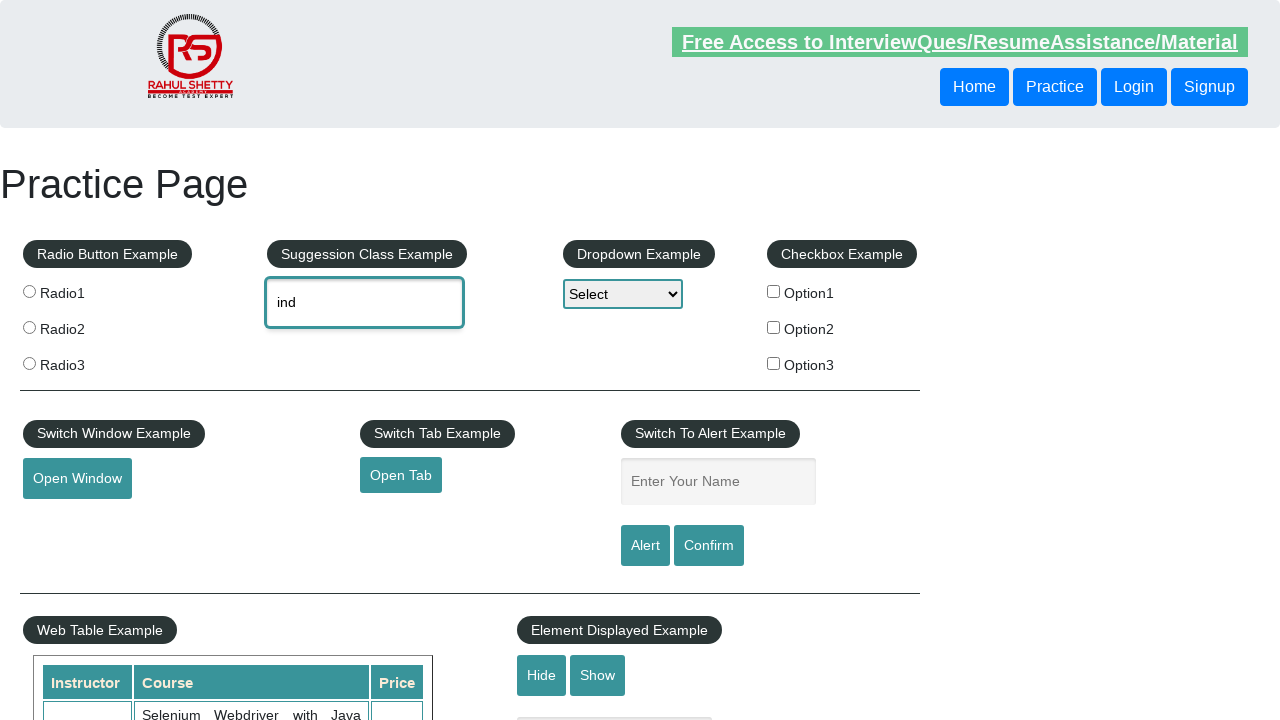

Waited 2 seconds for autocomplete suggestions to appear
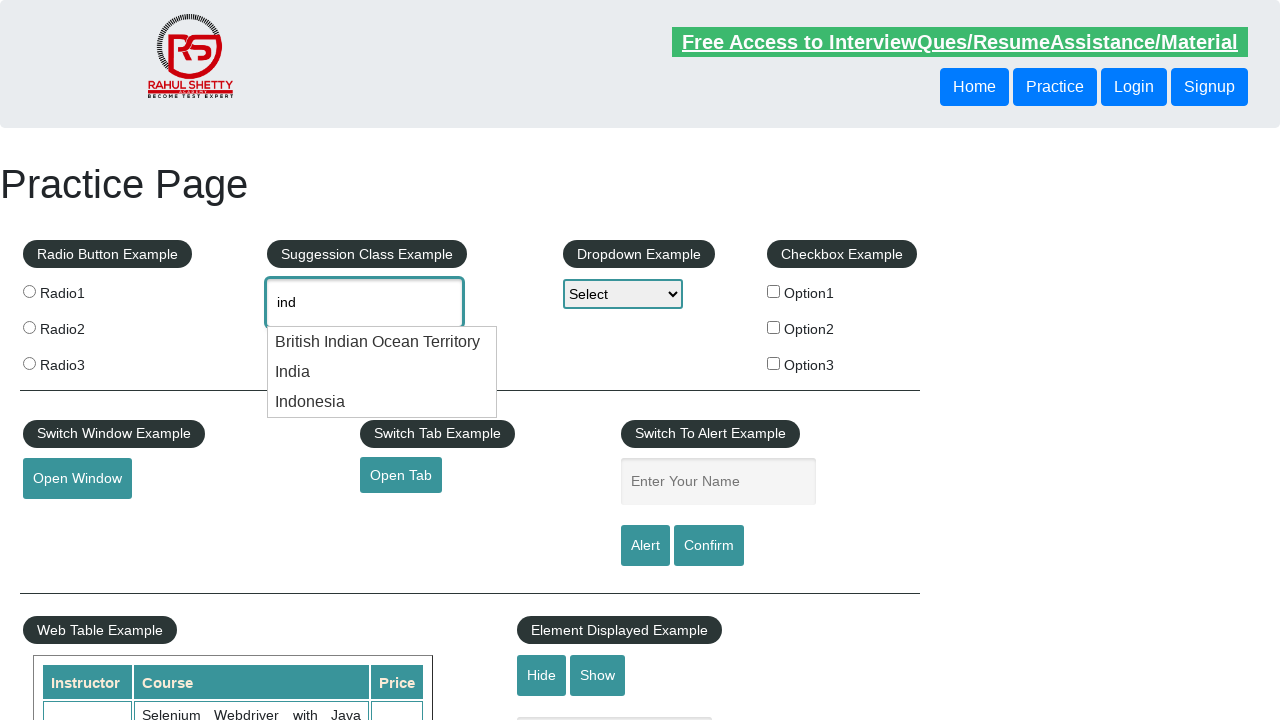

Pressed ArrowDown key to navigate to next suggestion on #autocomplete
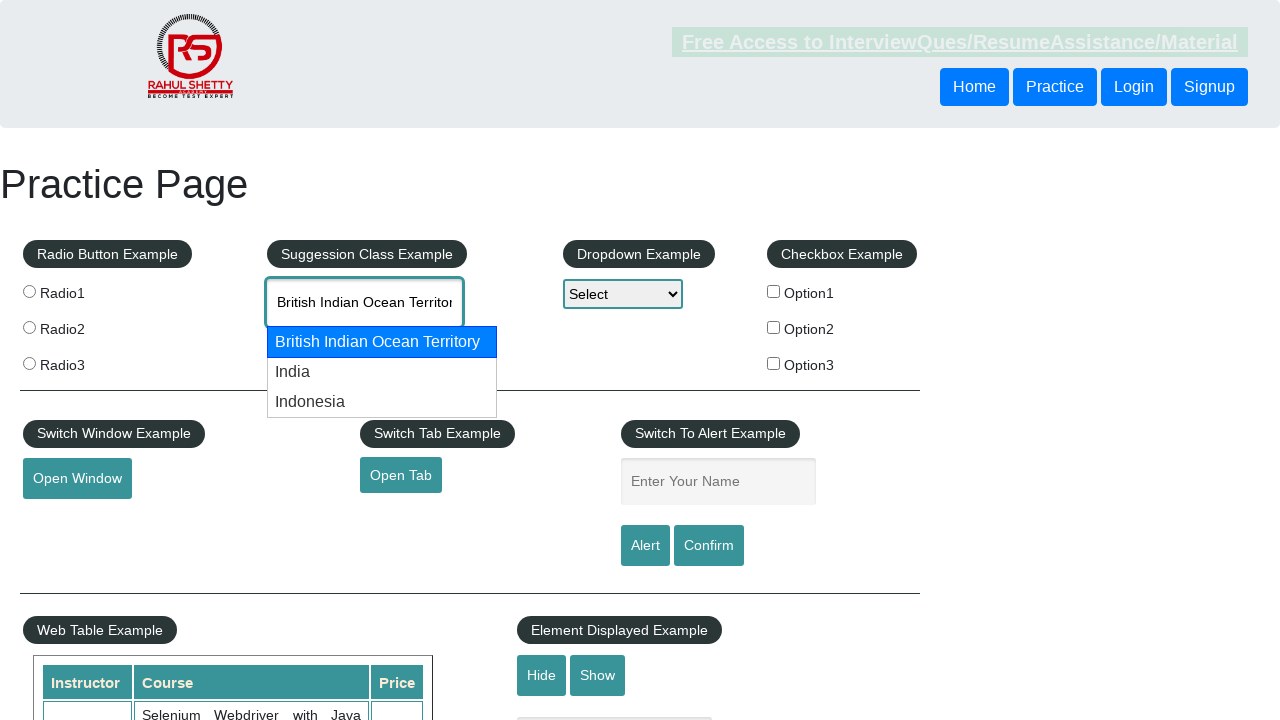

Pressed ArrowDown key again to navigate to next suggestion on #autocomplete
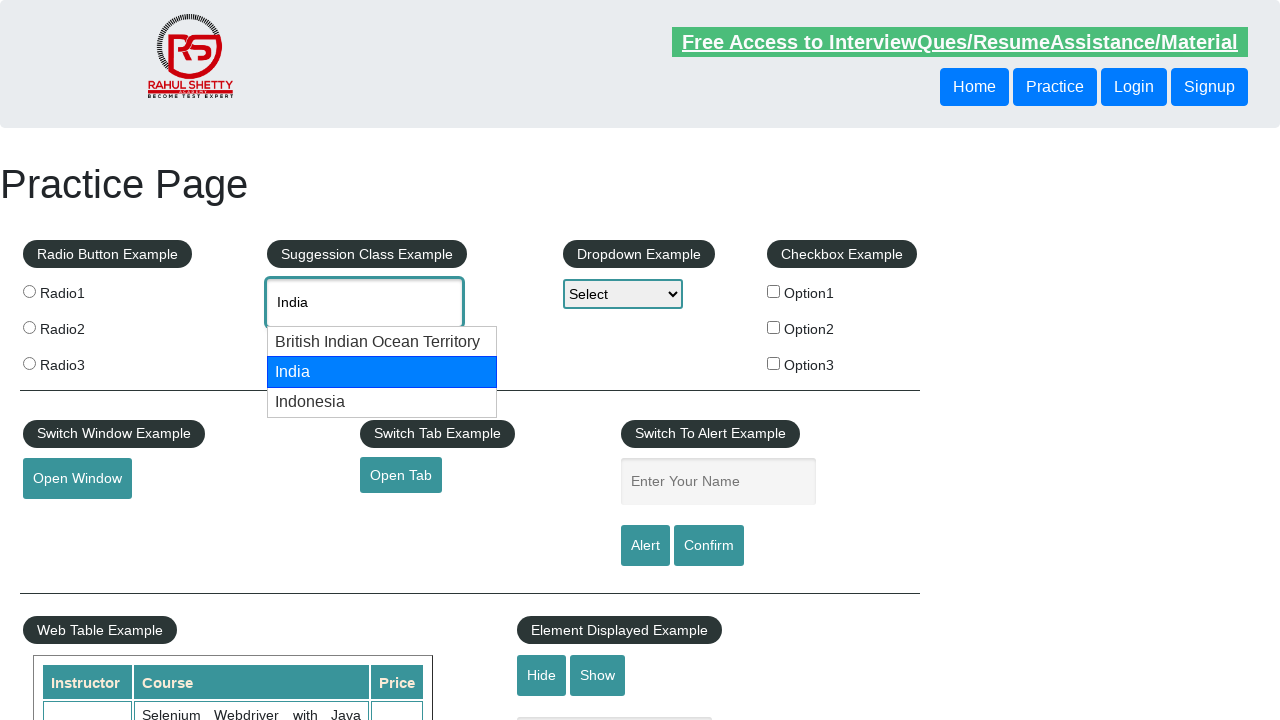

Retrieved autocomplete field value: 'None'
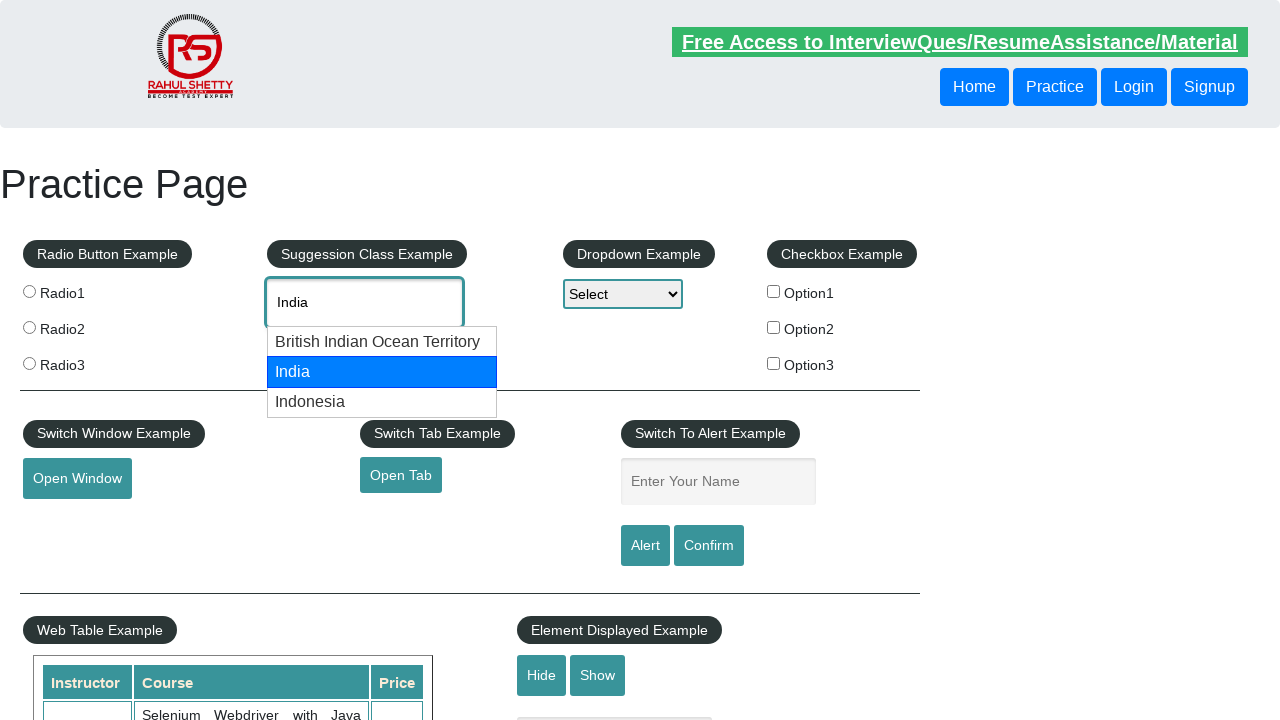

Printed autocomplete value to console: 'None'
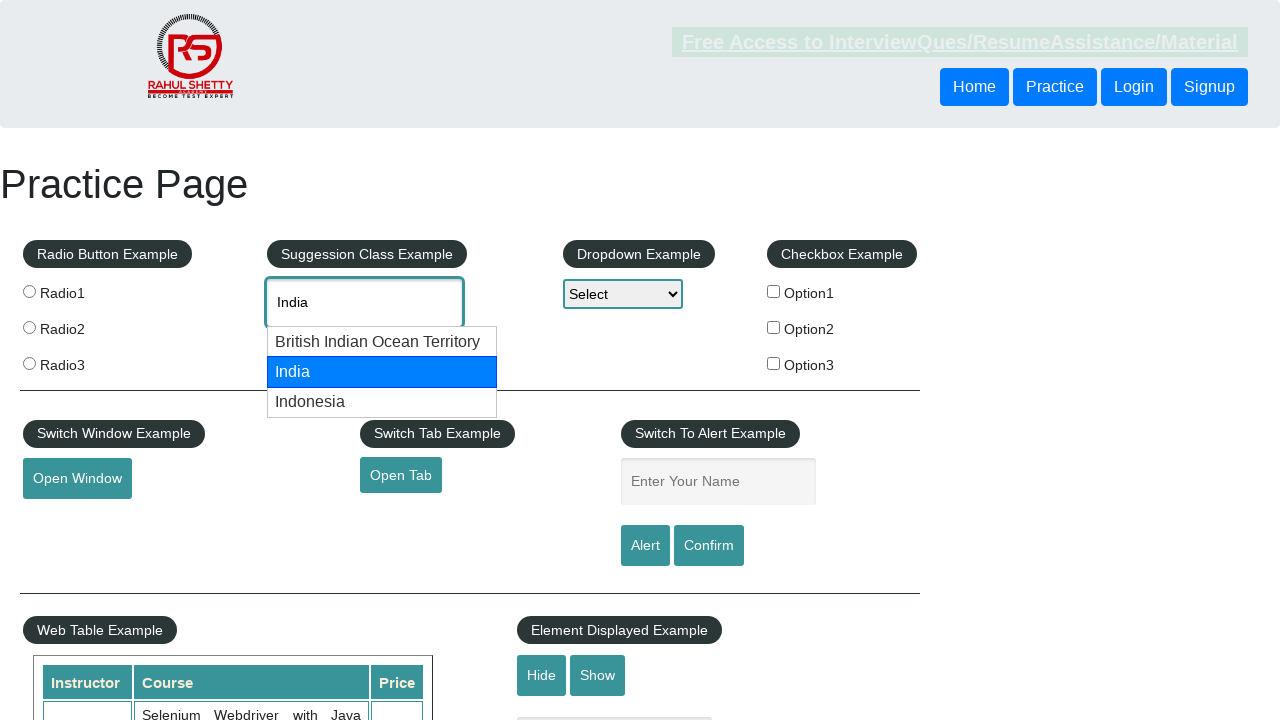

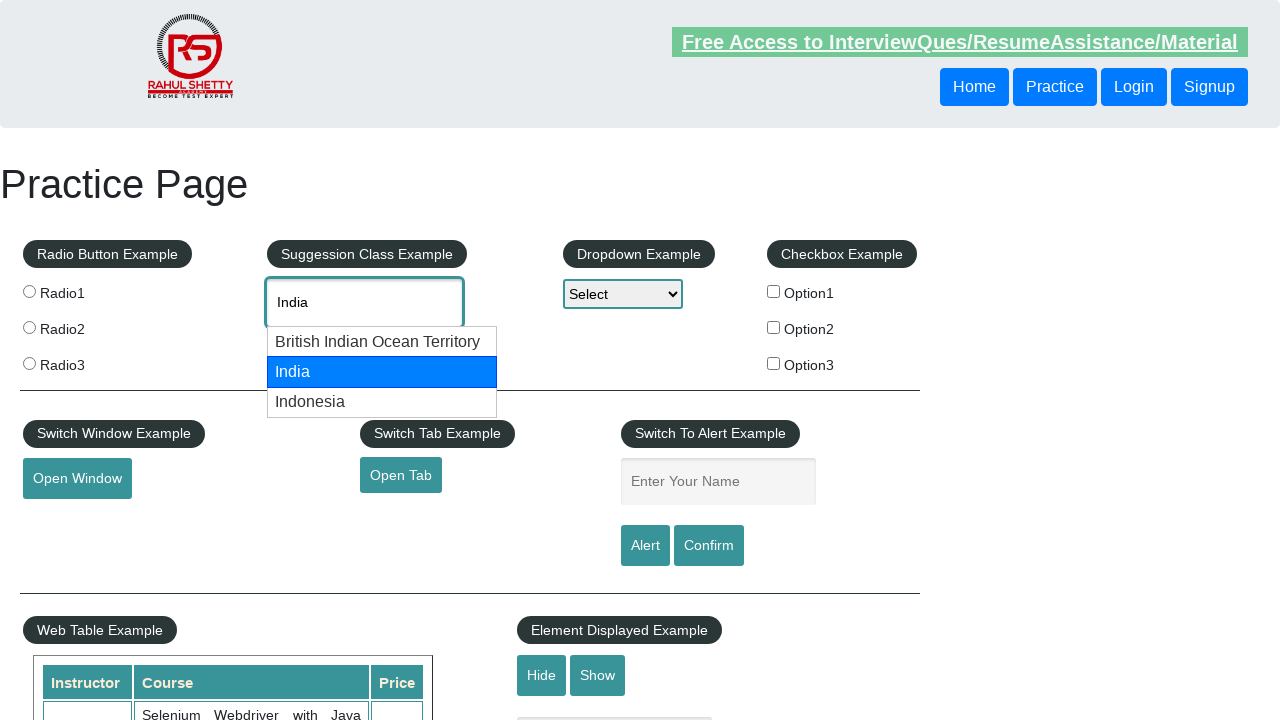